Waits for price to reach $100, books an item, then solves a math problem by calculating logarithm and submitting the answer

Starting URL: http://suninjuly.github.io/explicit_wait2.html

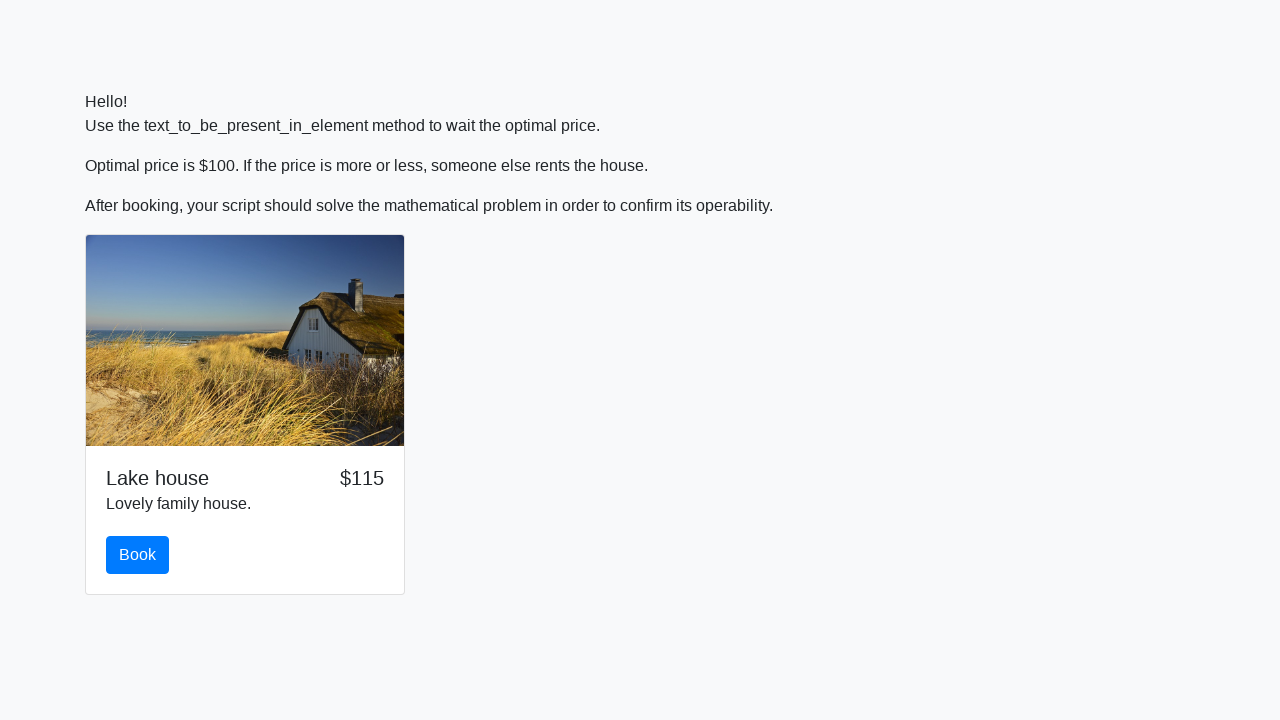

Waited for price to reach $100
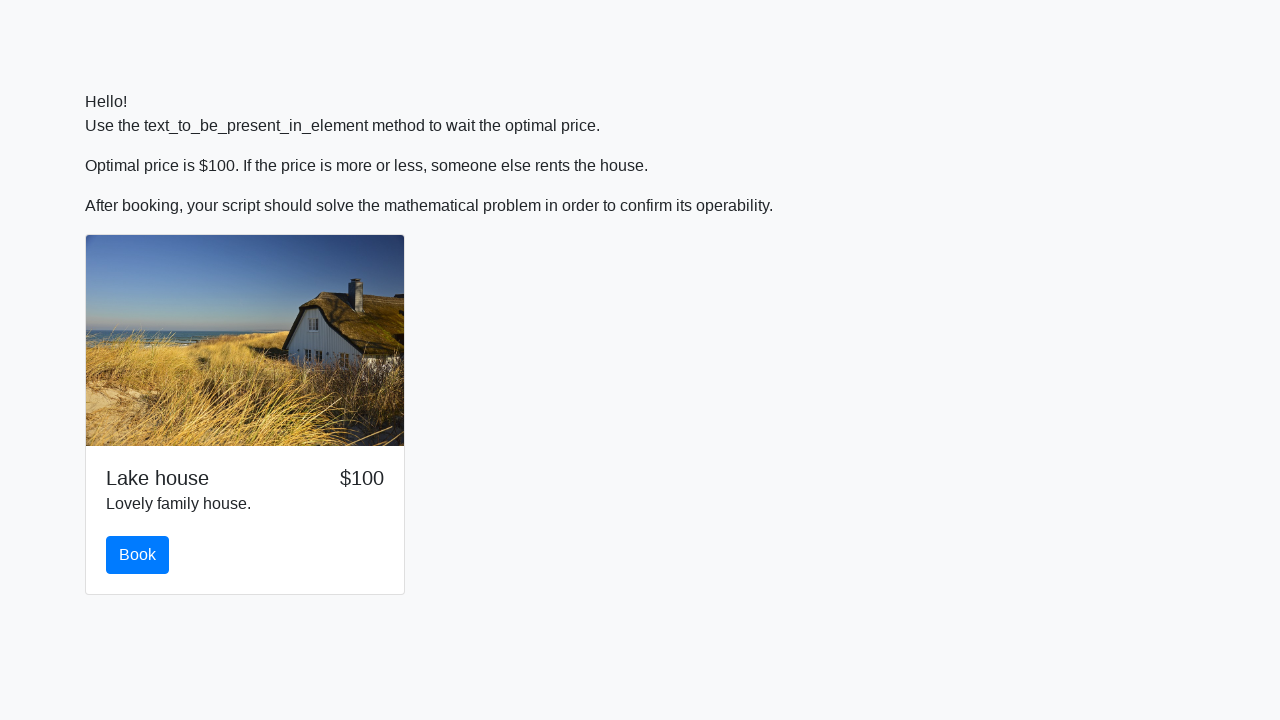

Clicked the book button at (138, 555) on #book
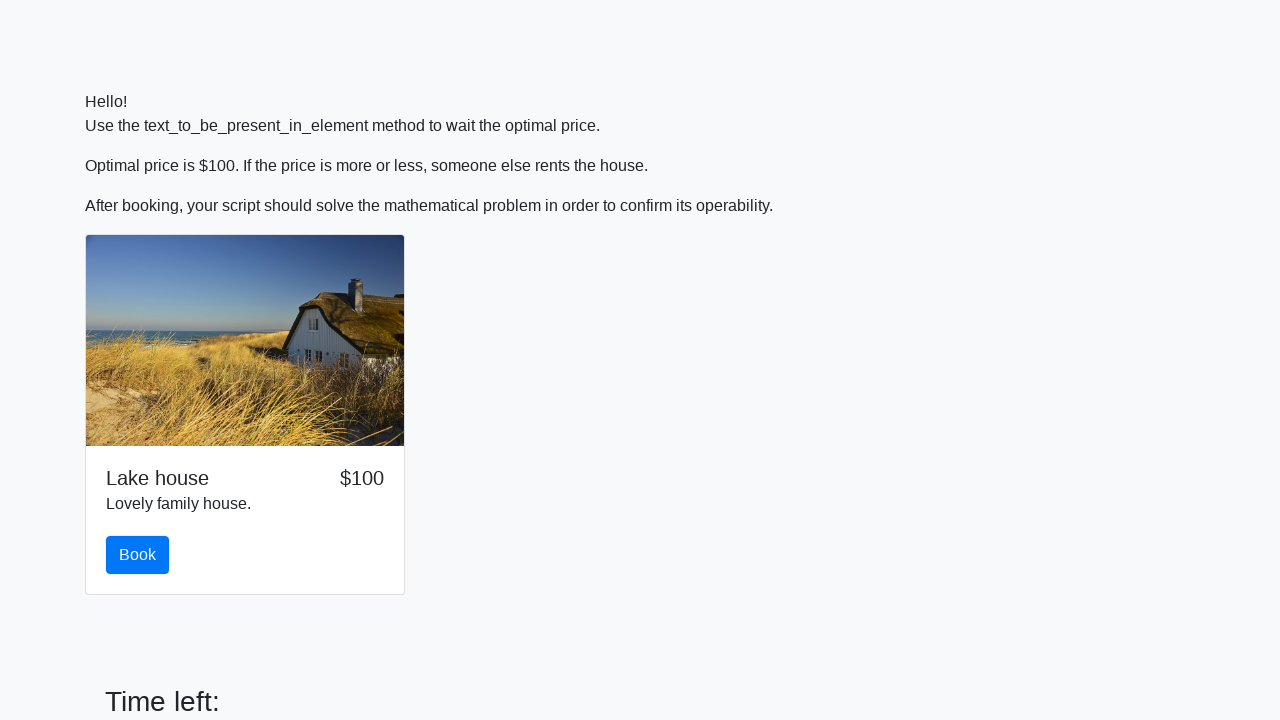

Retrieved input value: 925
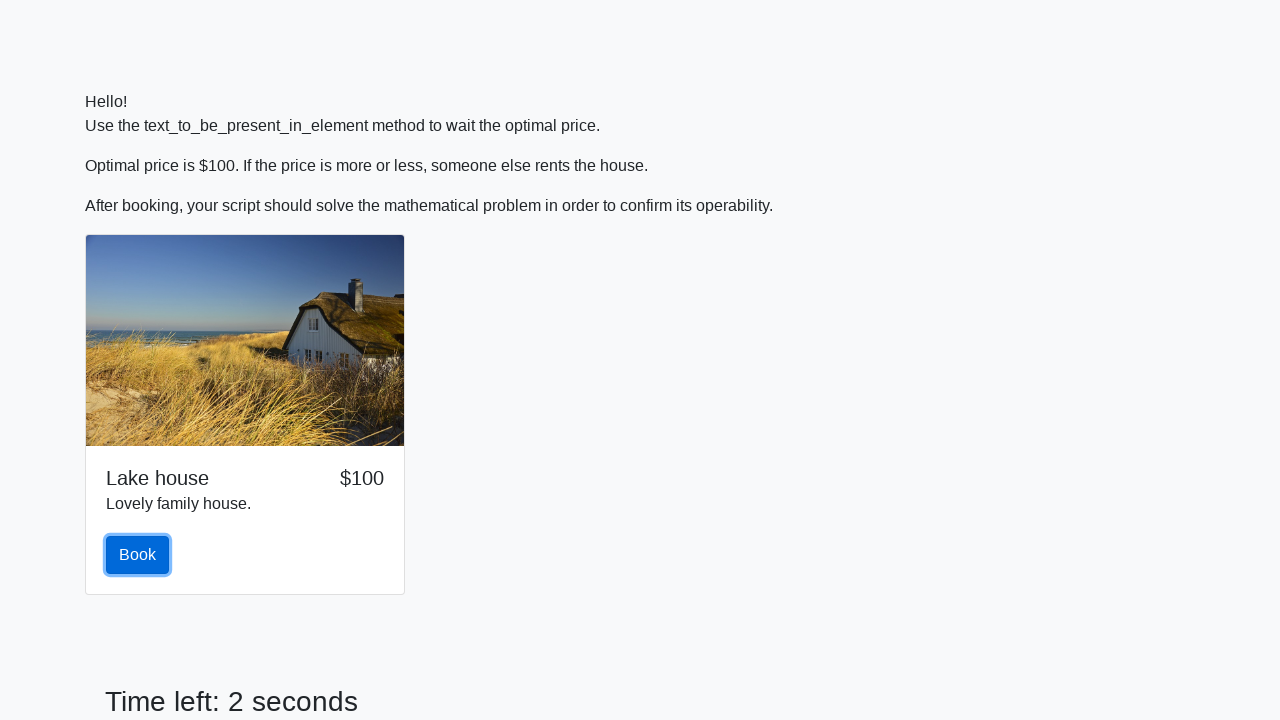

Calculated logarithm result: 2.4649667082698756
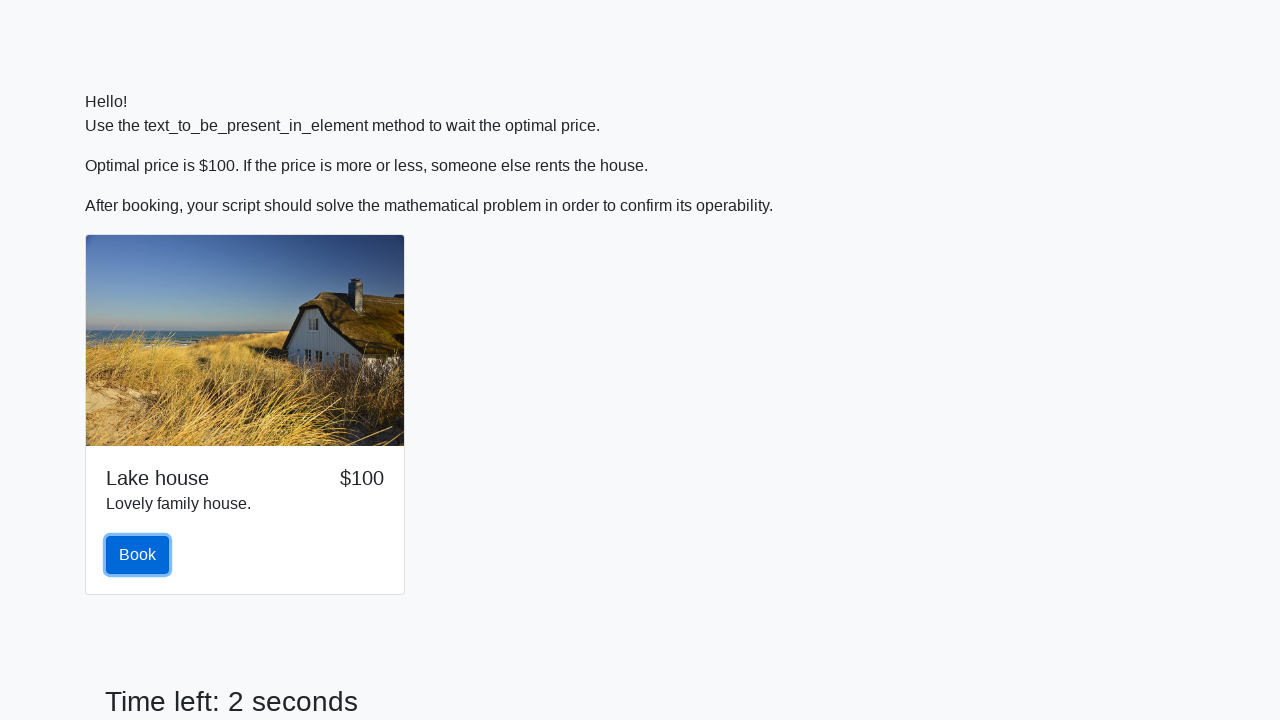

Filled answer field with calculated value: 2.4649667082698756 on #answer
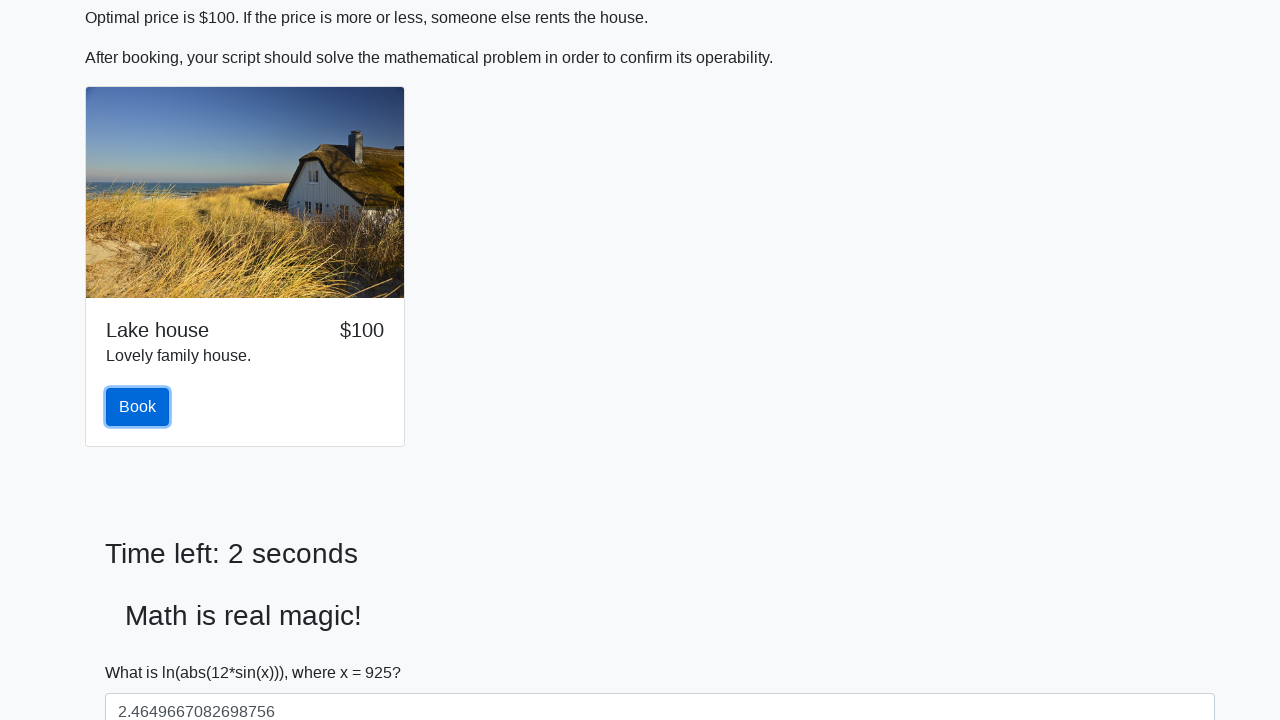

Clicked solve button to submit answer at (143, 651) on #solve
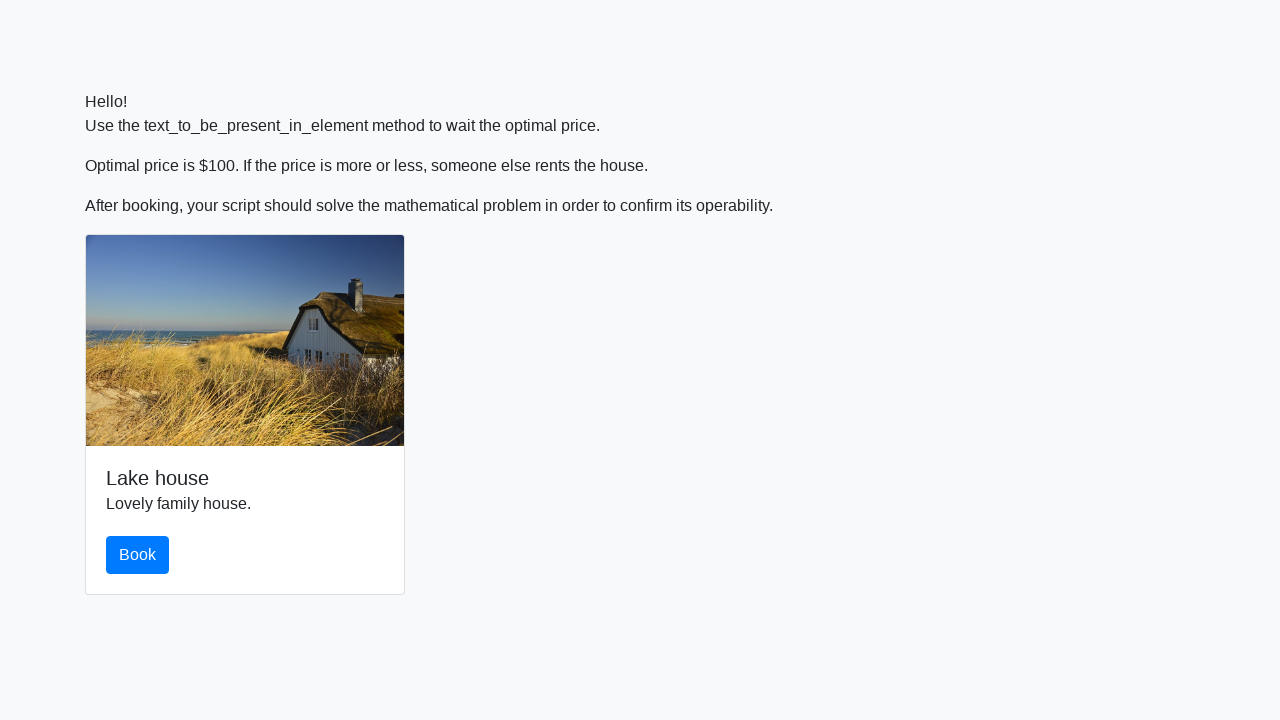

Waited 1 second to see the result
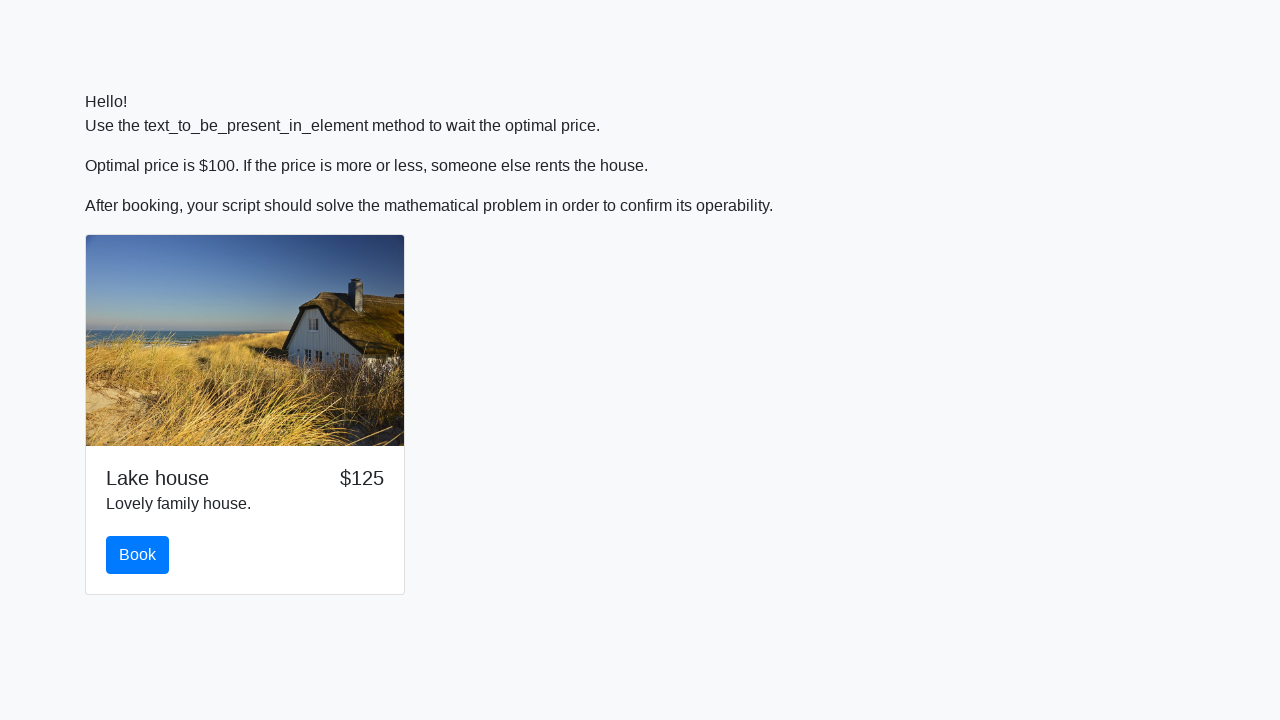

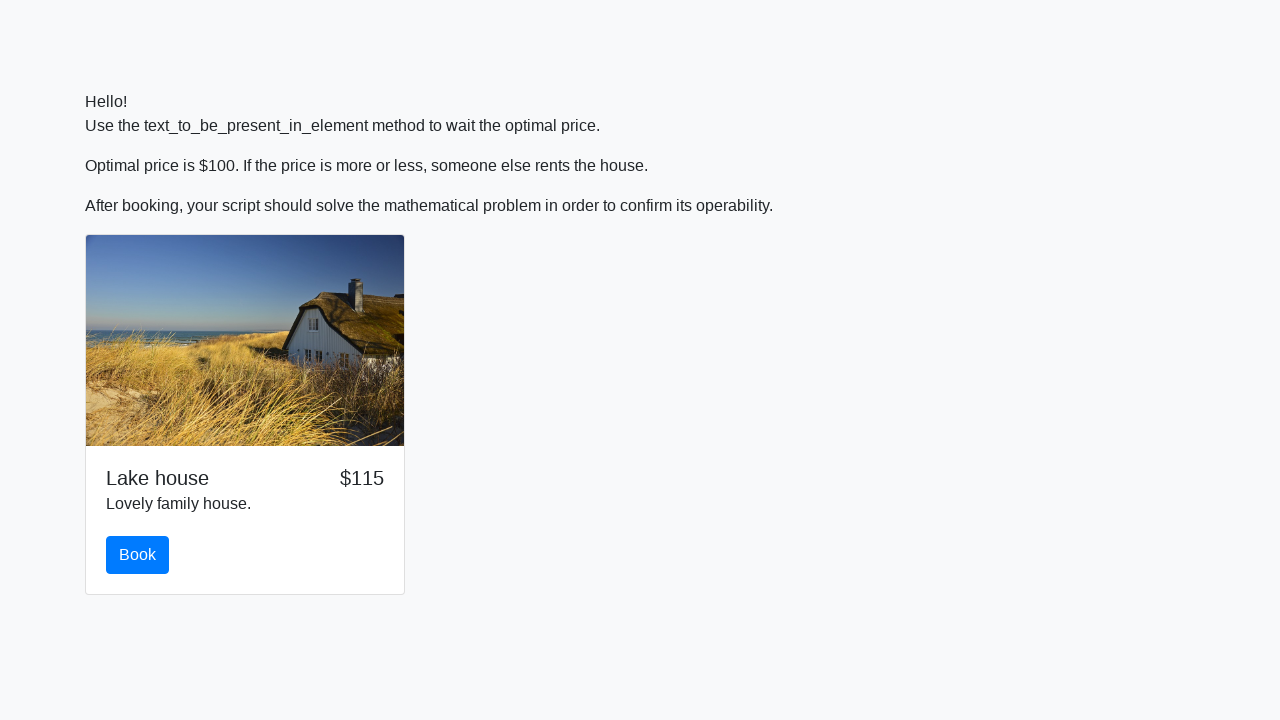